Tests auto-suggest dropdown functionality on APSRTC bus booking website by entering a partial location name, navigating through suggestions with arrow keys, and verifying the selected value.

Starting URL: https://www.apsrtconline.in/oprs-web/

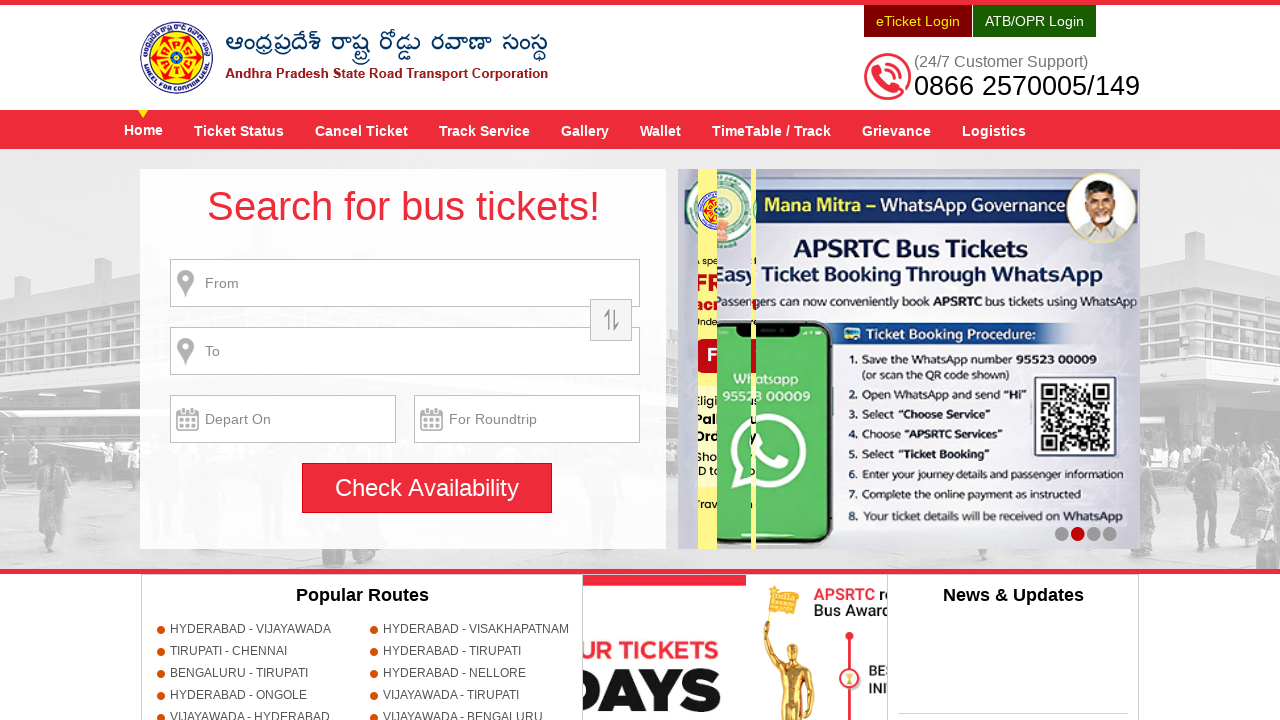

Clicked on the source input field at (405, 283) on input[name='source']
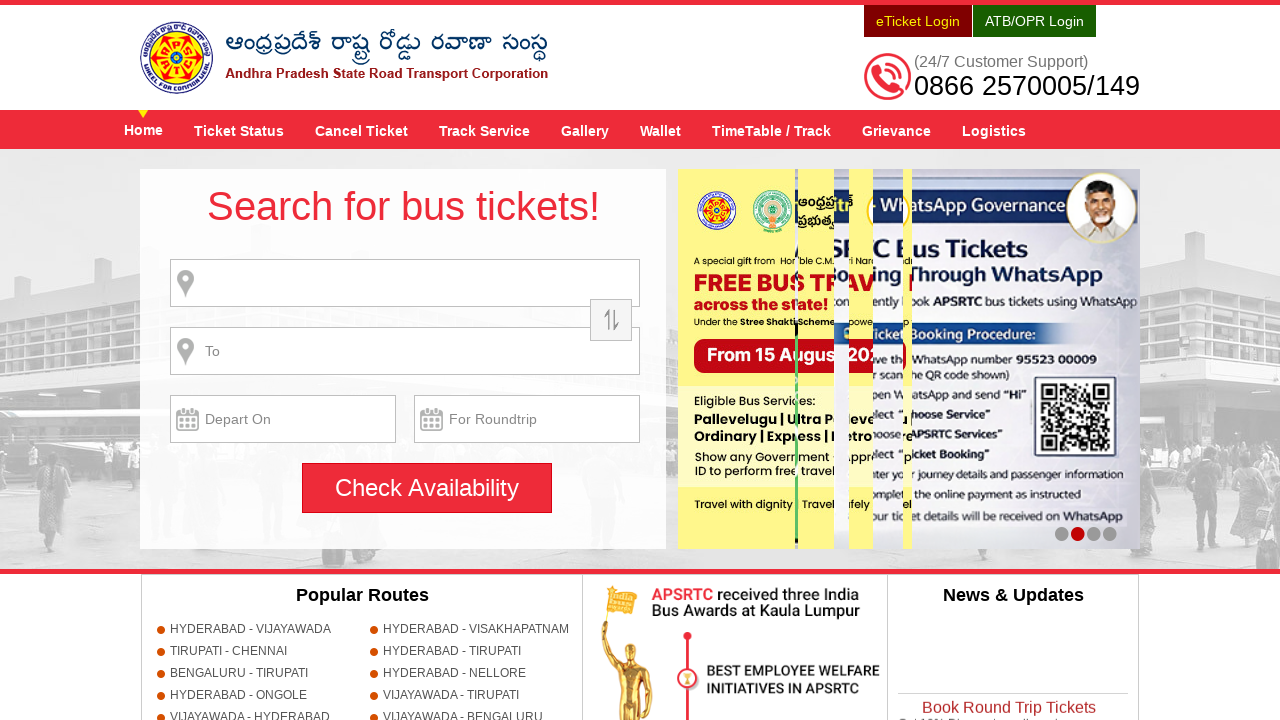

Entered partial location name 'GUNTU' to trigger auto-suggest dropdown on input[name='source']
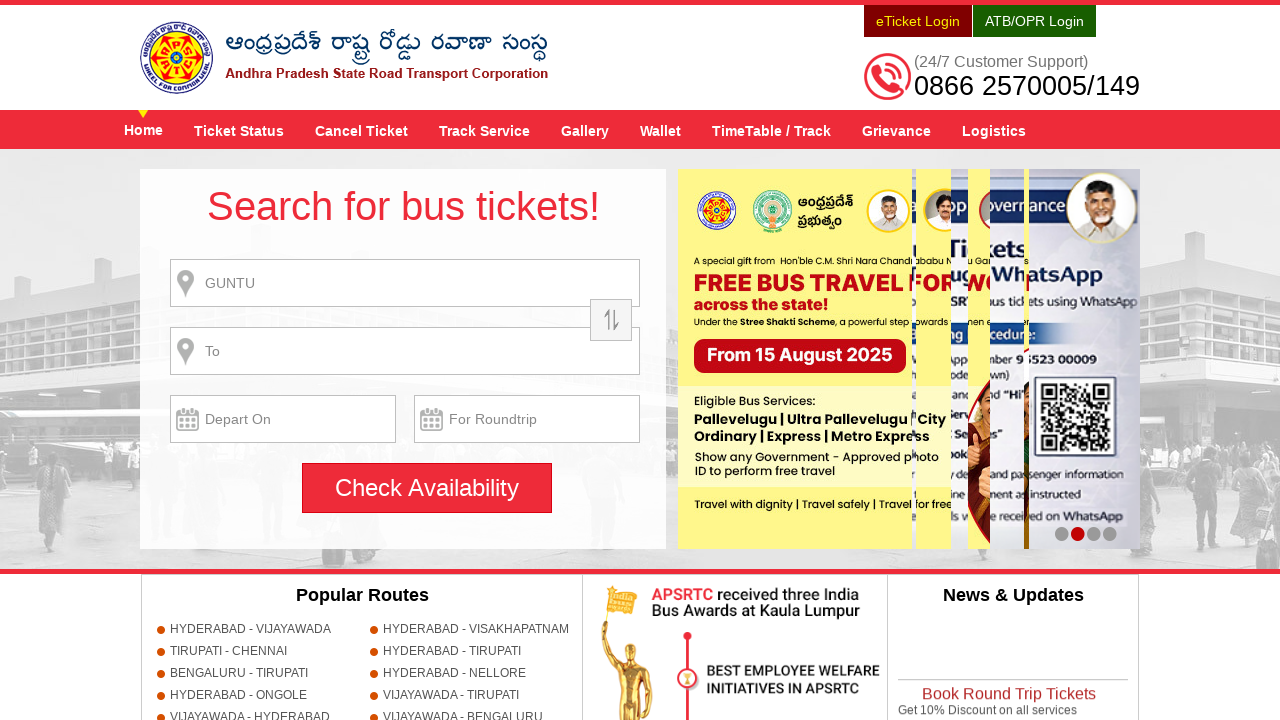

Pressed ArrowDown key to navigate to first suggestion on input[name='source']
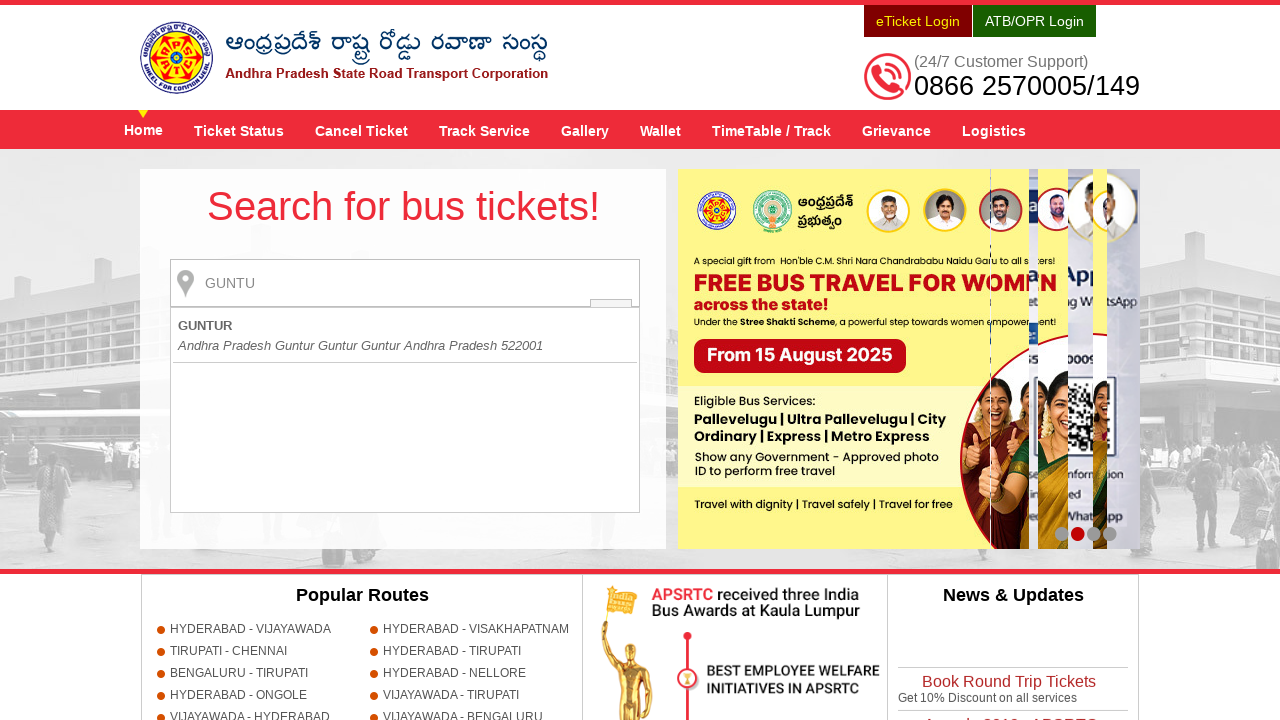

Waited for suggestion to be selected and hidden input field to populate
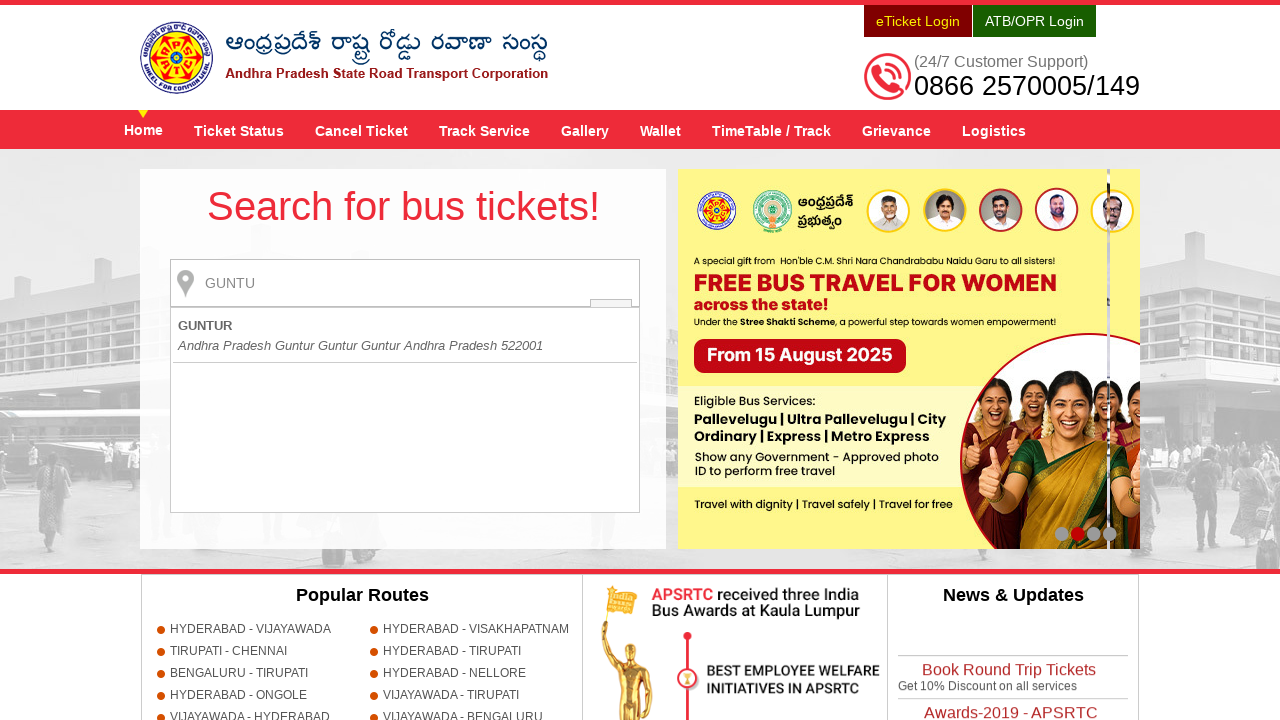

Retrieved selected value from hidden input: GUNTU
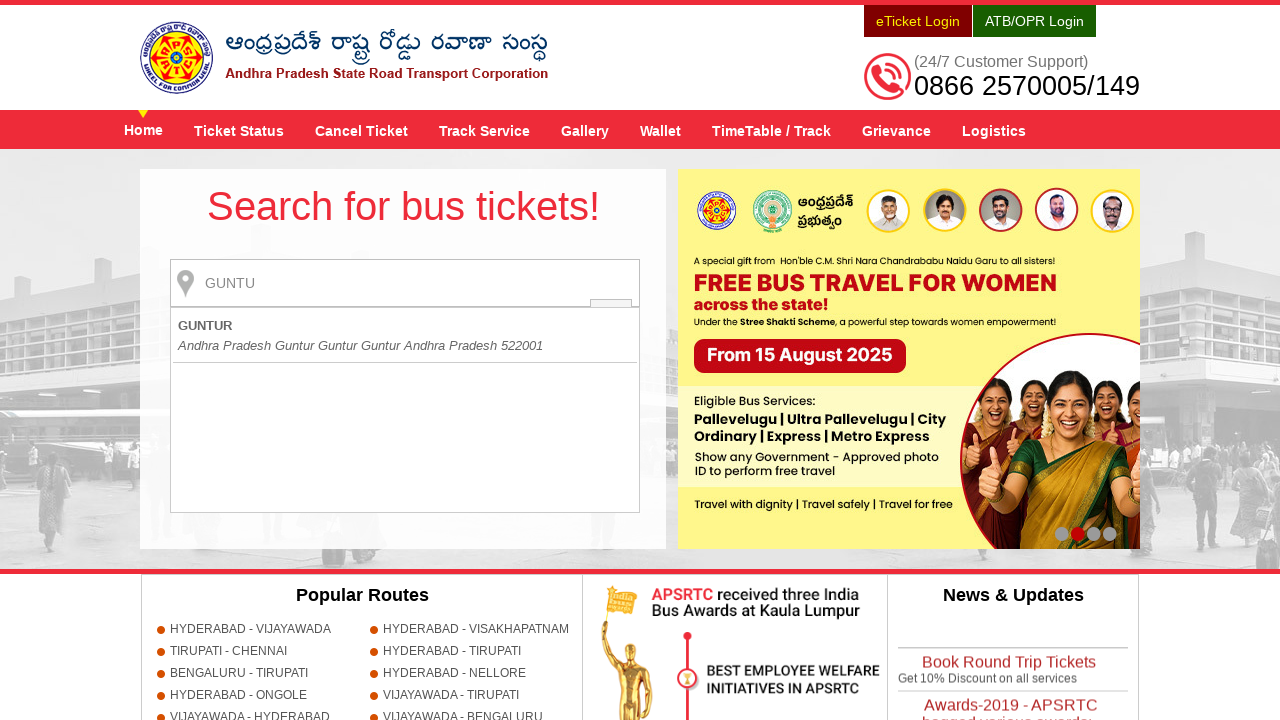

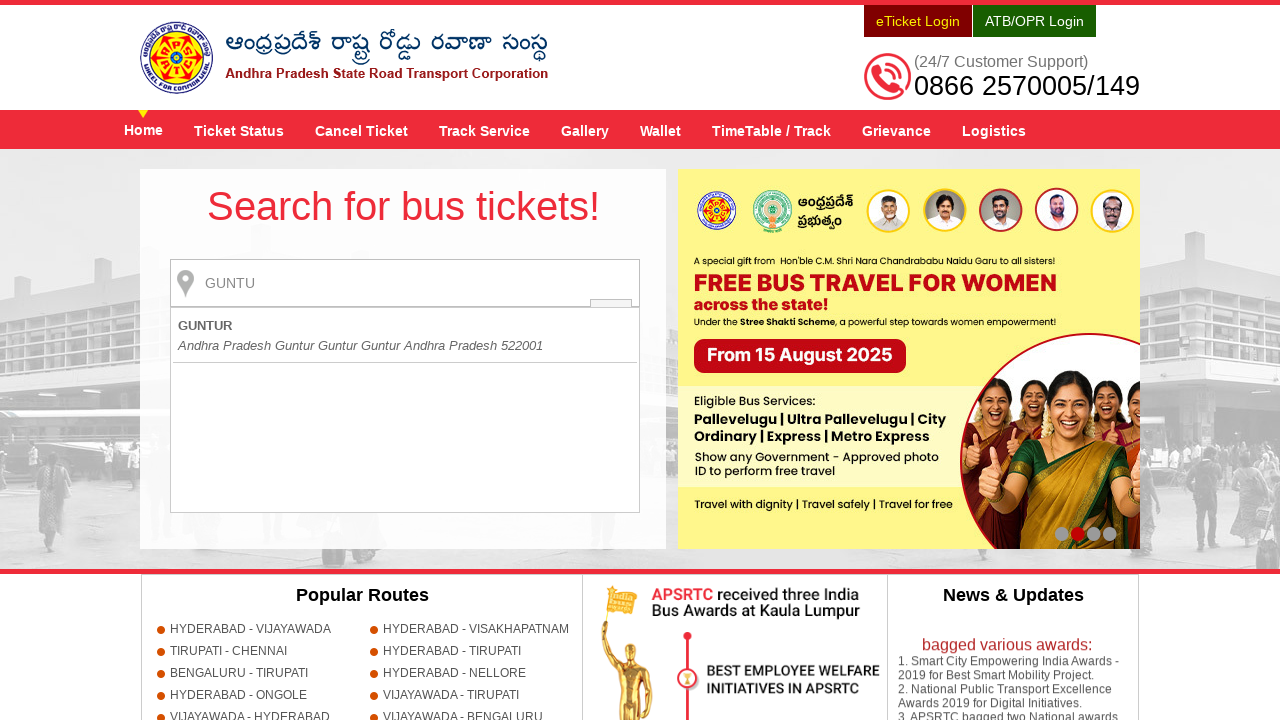